Tests JavaScript alert handling by clicking a button that triggers an alert, then accepting the alert dialog

Starting URL: https://omayo.blogspot.com/

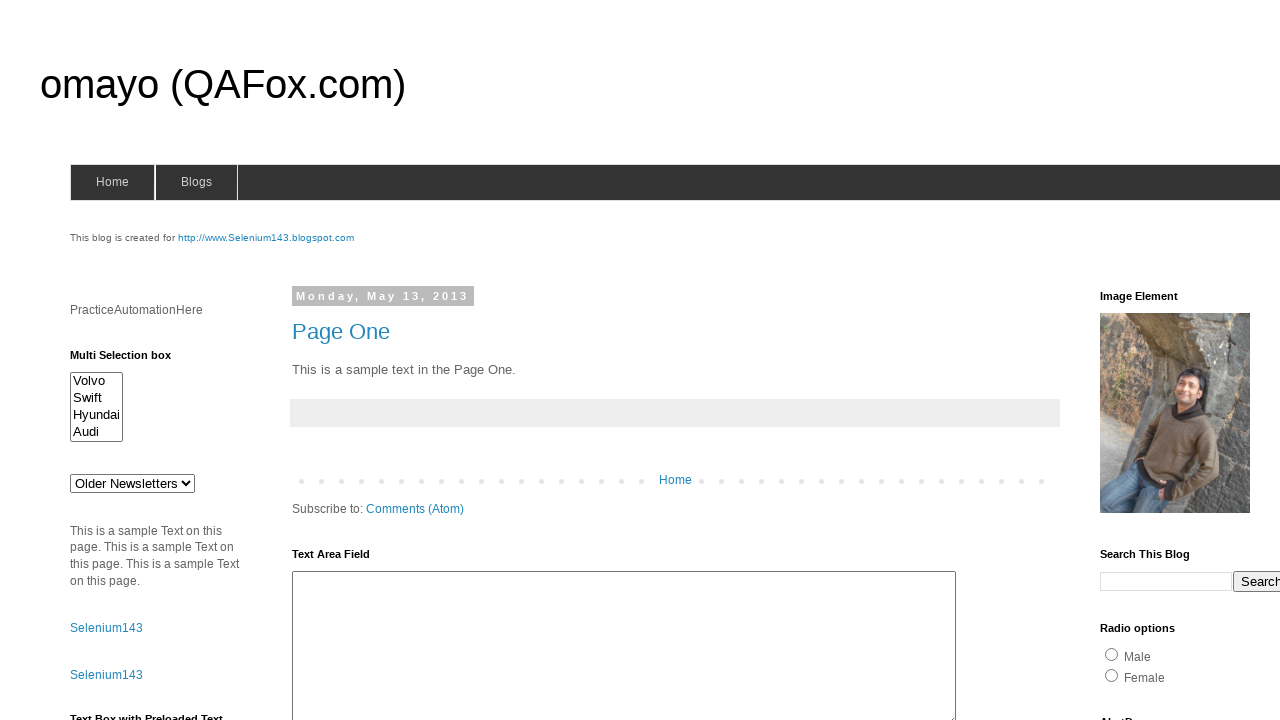

Set up dialog handler to automatically accept alerts
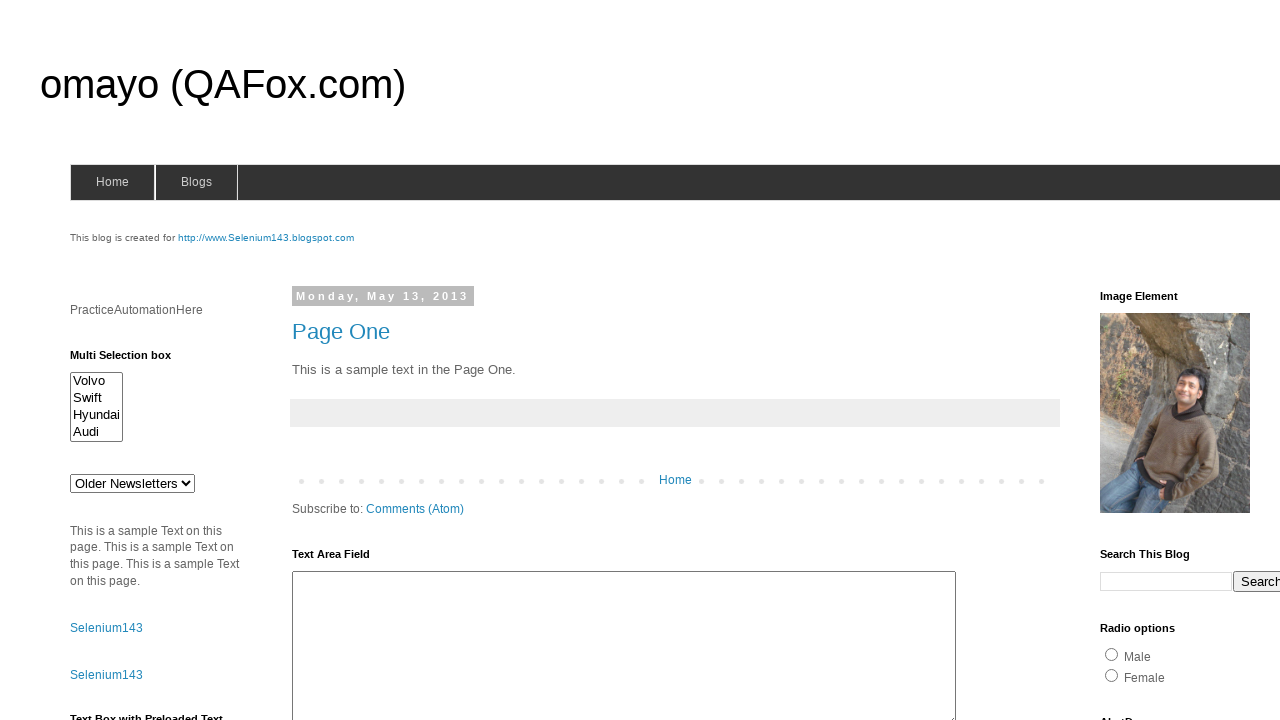

Clicked the Alert button to trigger JavaScript alert at (1154, 361) on #alert1
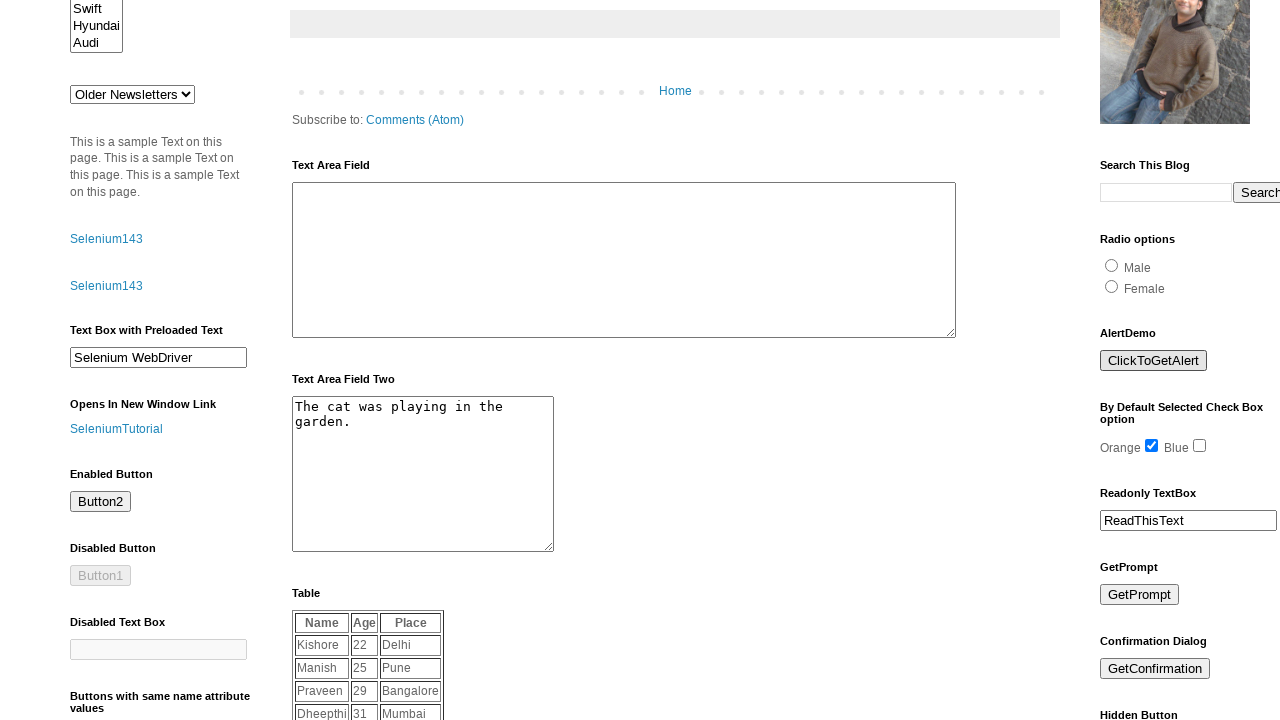

Waited for alert dialog to be handled and dismissed
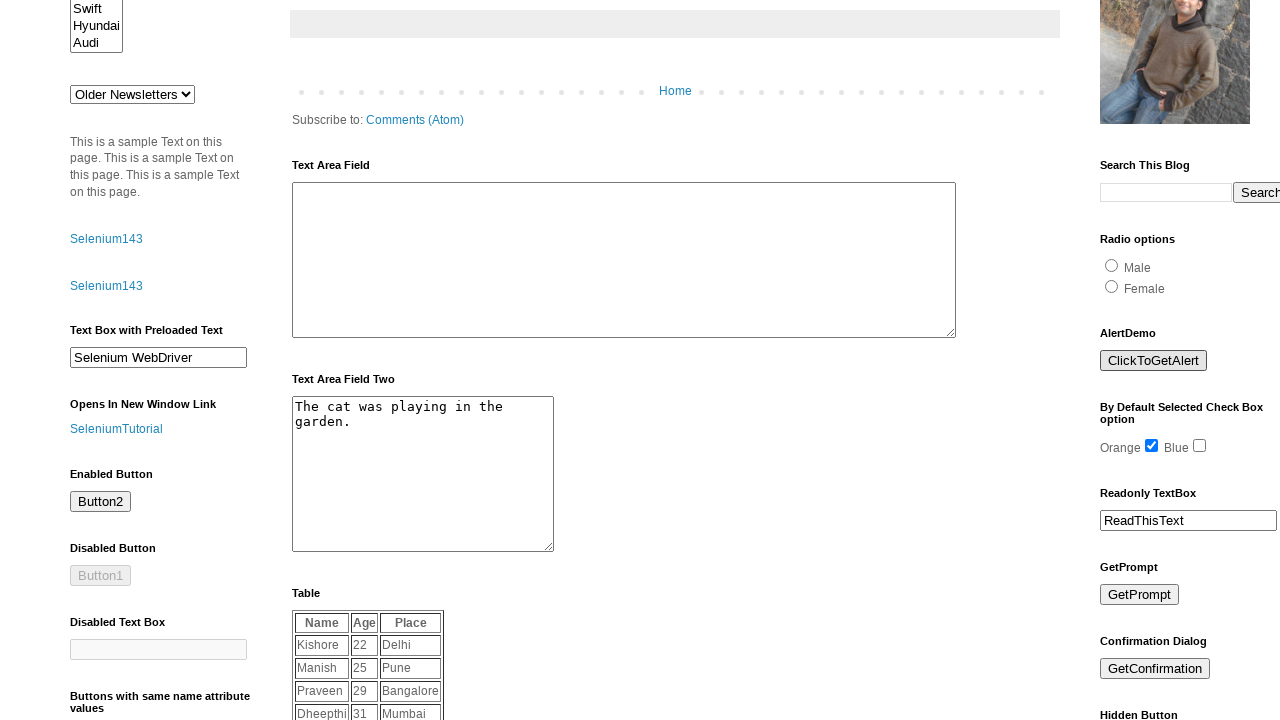

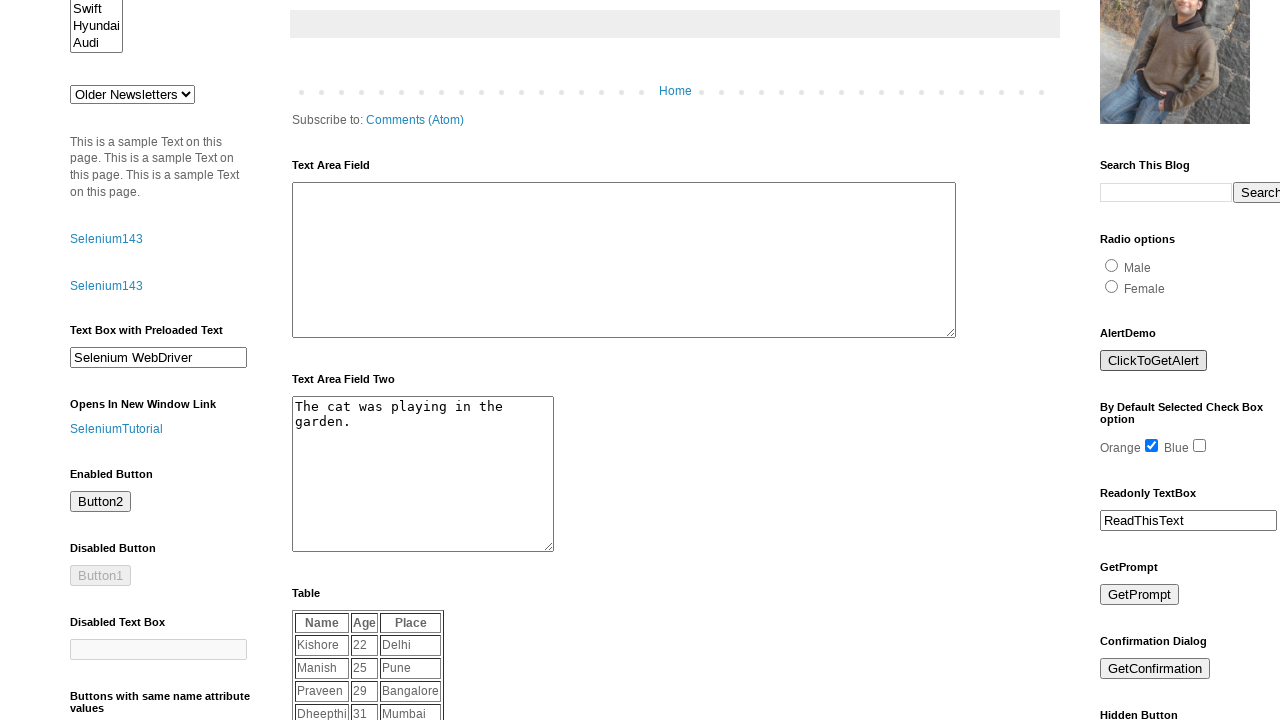